Tests that the Sign Up button is visible on the homepage

Starting URL: https://www.demoblaze.com/

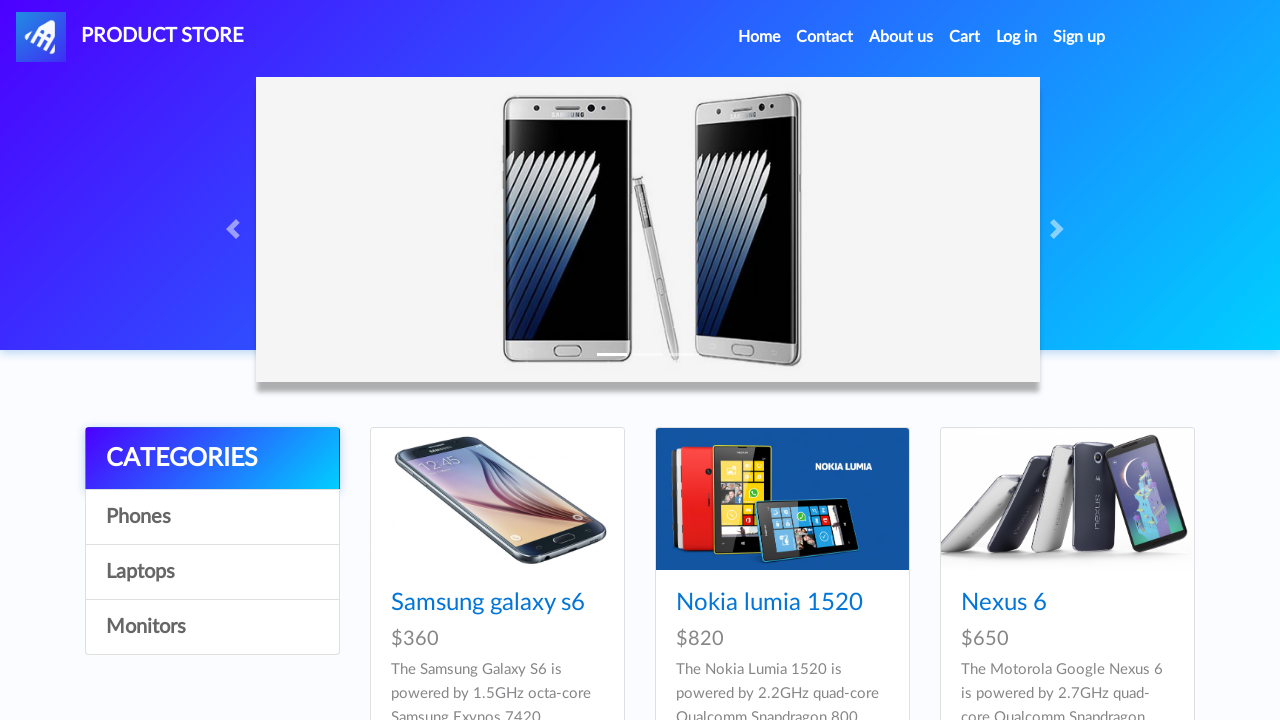

Sign Up button (#signin2) is visible on the homepage
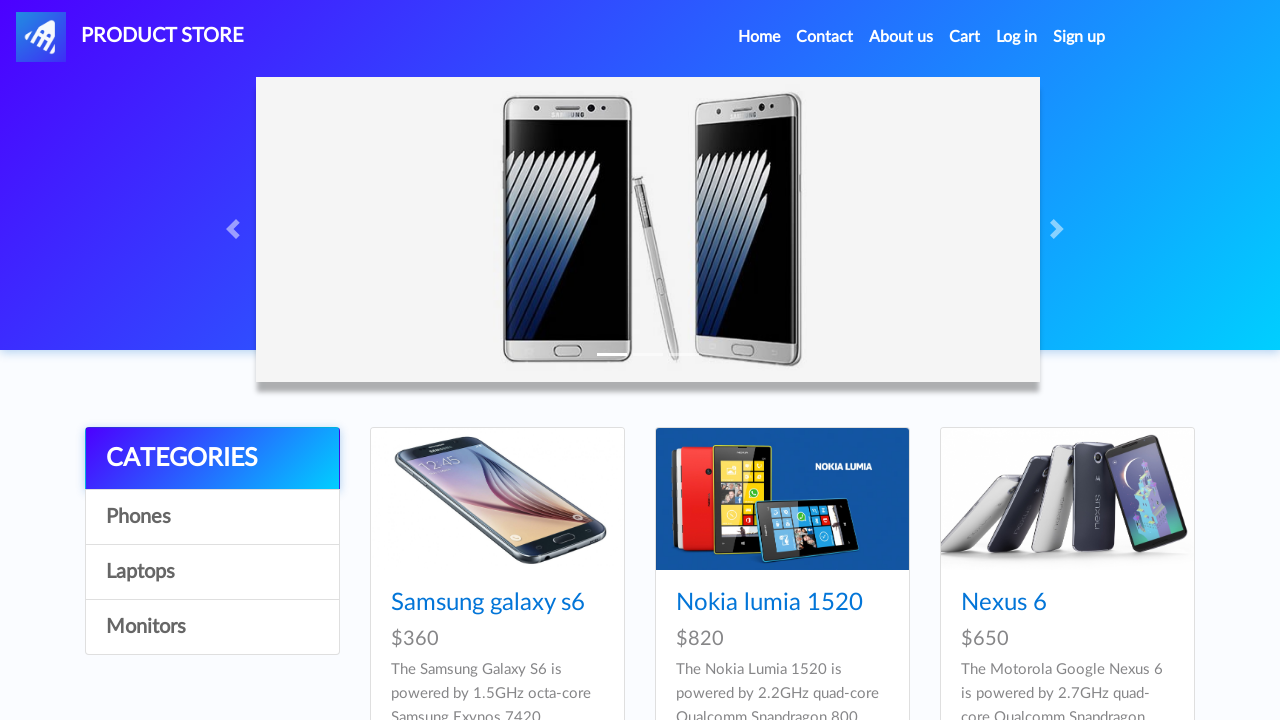

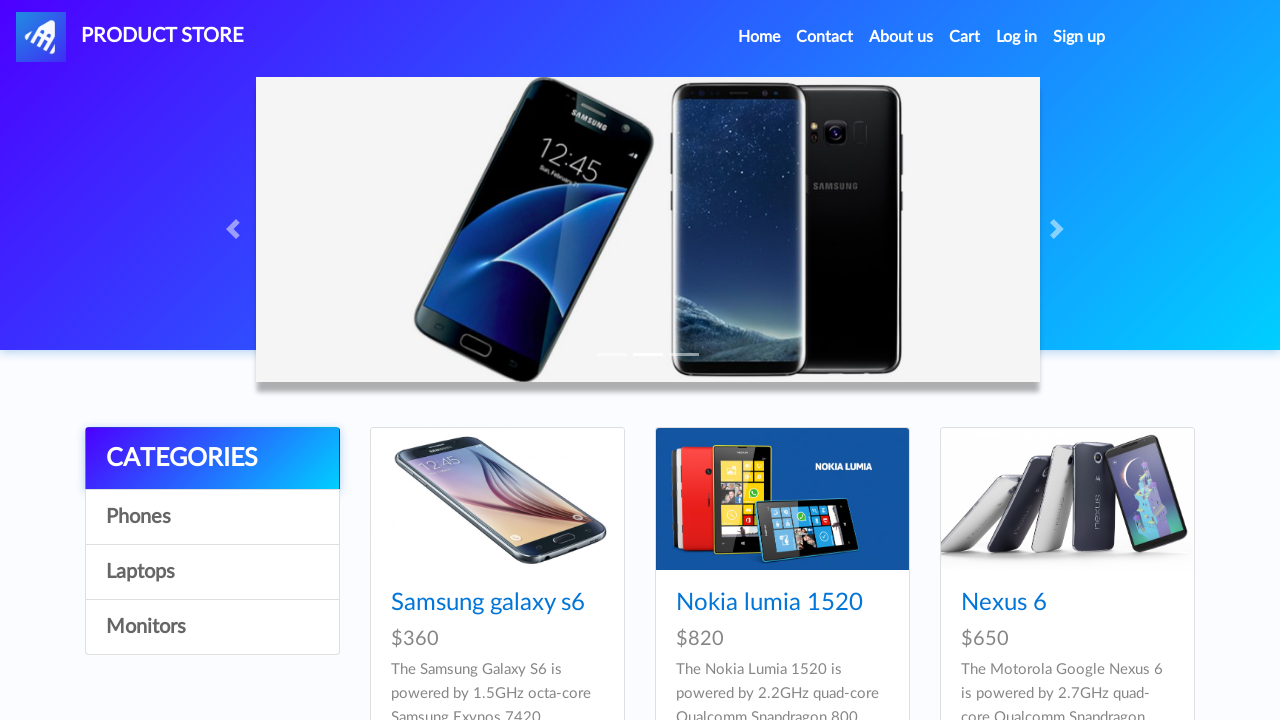